Tests closing an entry advertisement modal by clicking on the modal footer button on the Heroku test application.

Starting URL: http://the-internet.herokuapp.com/entry_ad

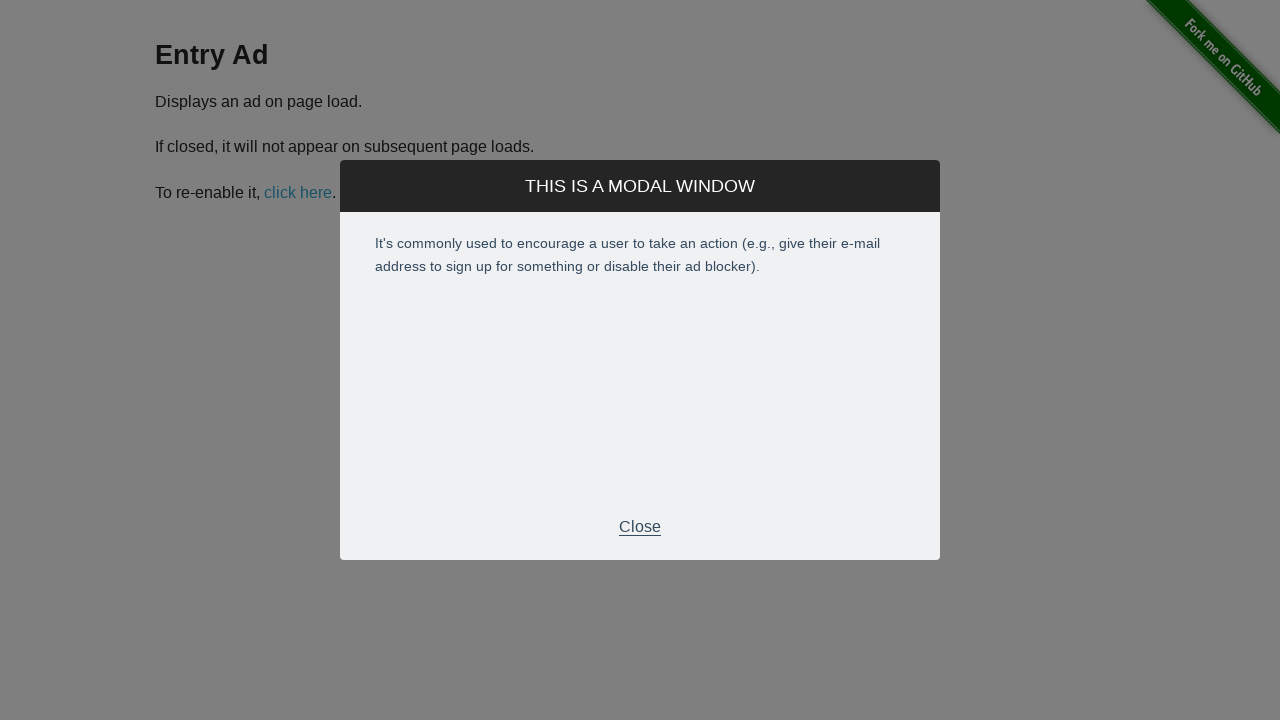

Entry advertisement modal appeared with footer visible
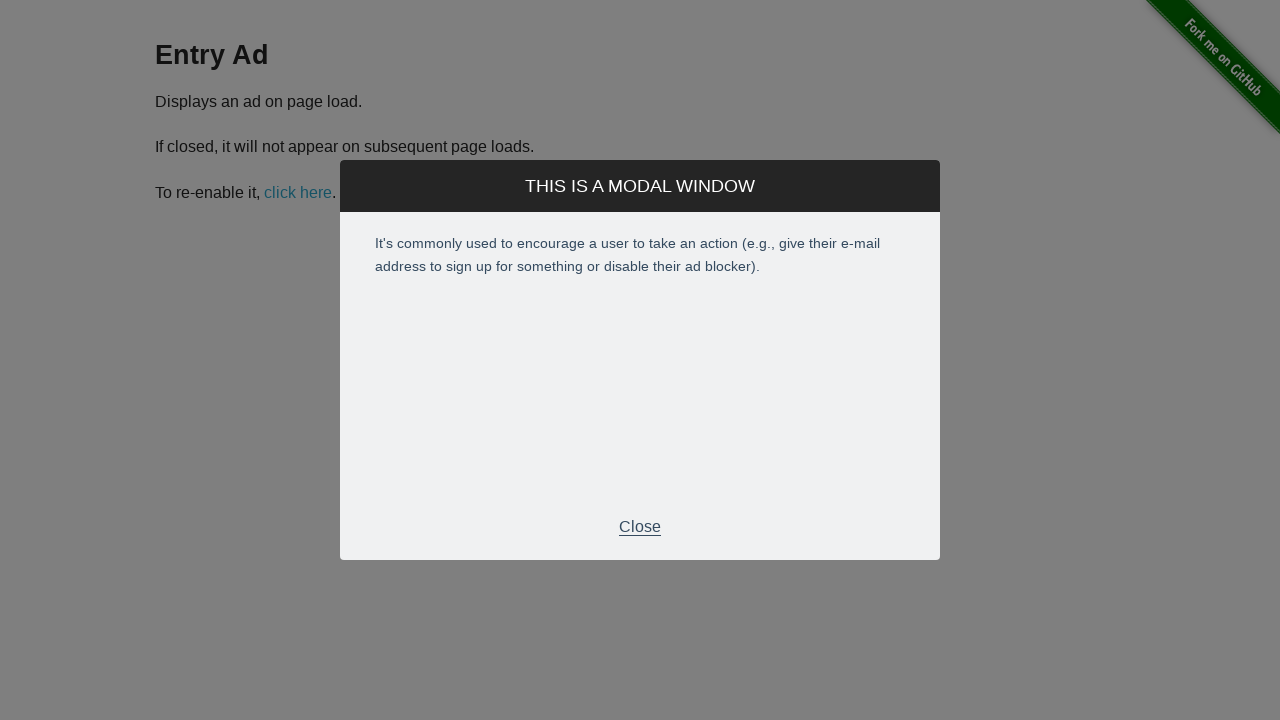

Clicked on modal footer button to close advertisement at (640, 527) on div.modal-footer
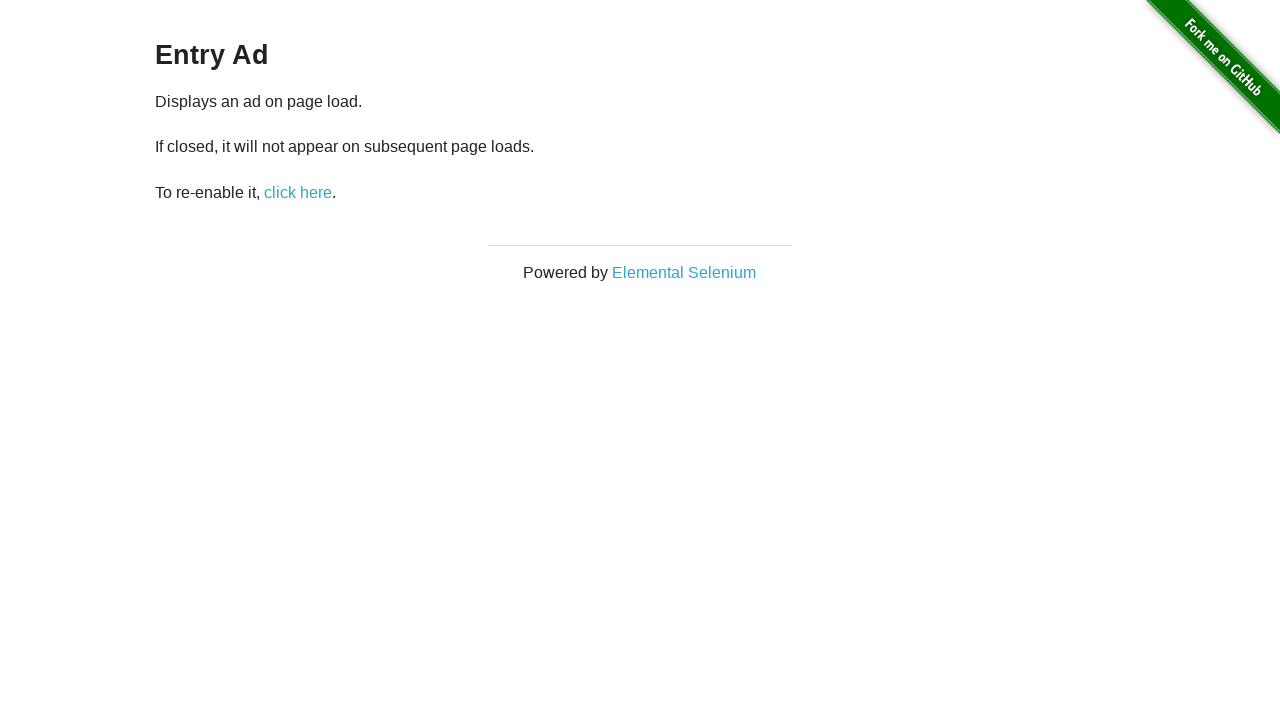

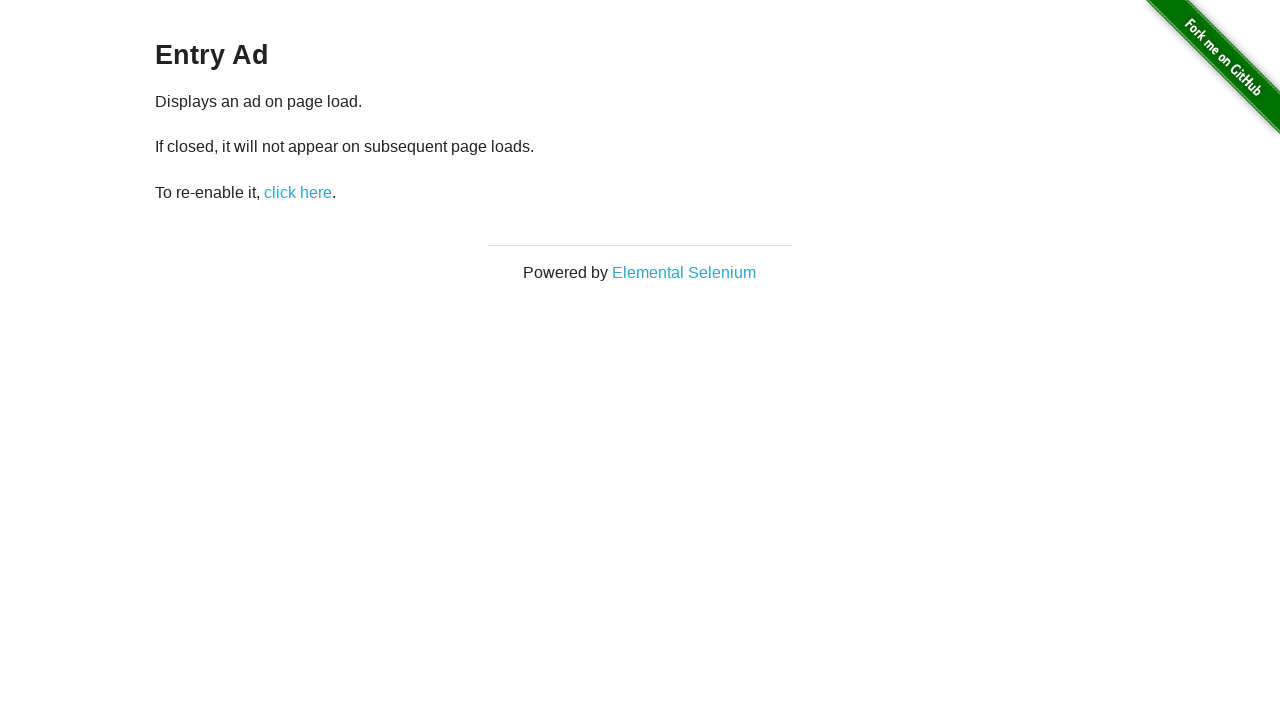